Navigates to TopCashBack home page, clicks the sign-in button, and verifies the login page title

Starting URL: https://www.topcashback.com/

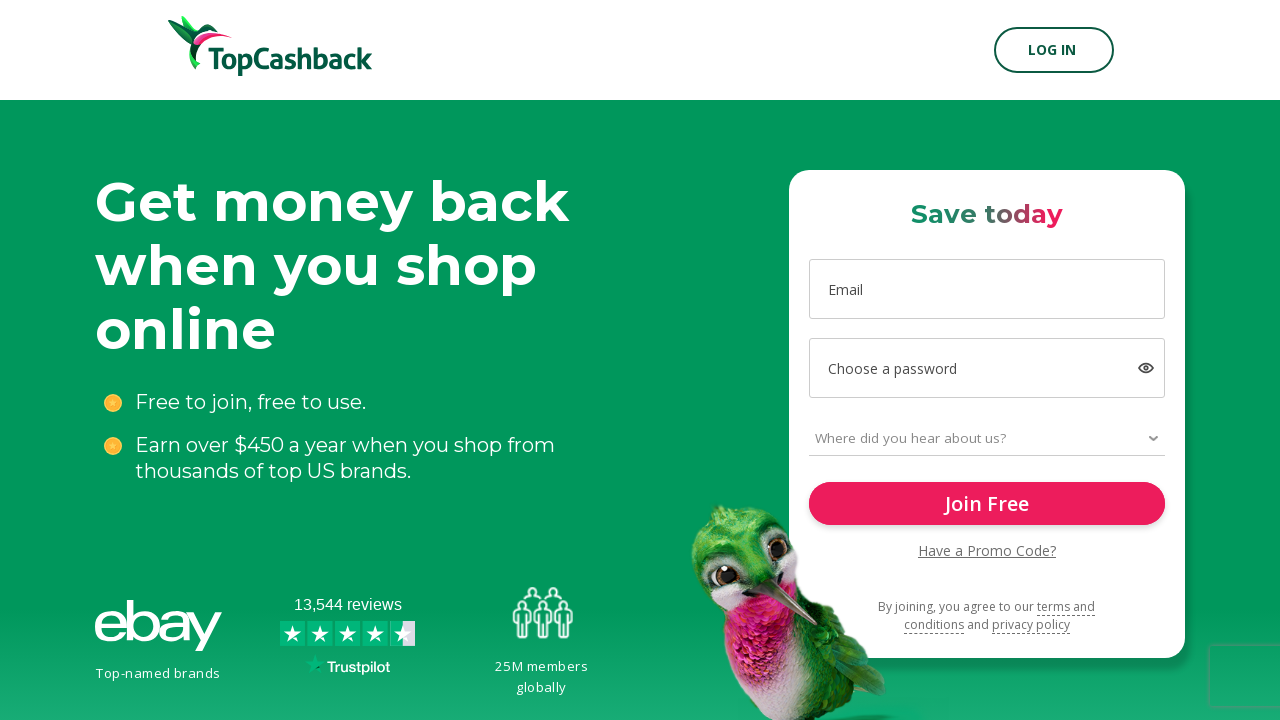

Navigated to TopCashBack home page
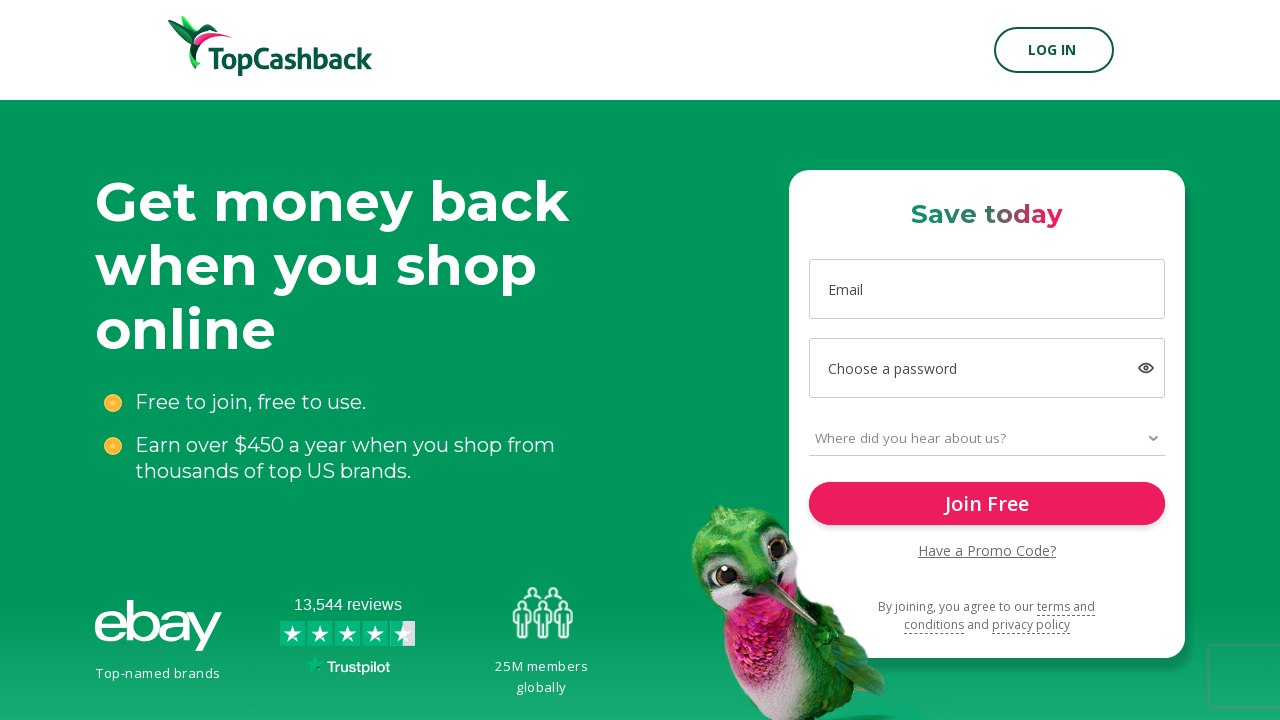

Clicked the sign-in button at (1052, 50) on xpath=//*[@id="ctl00_BodyMain_SignINButton"]
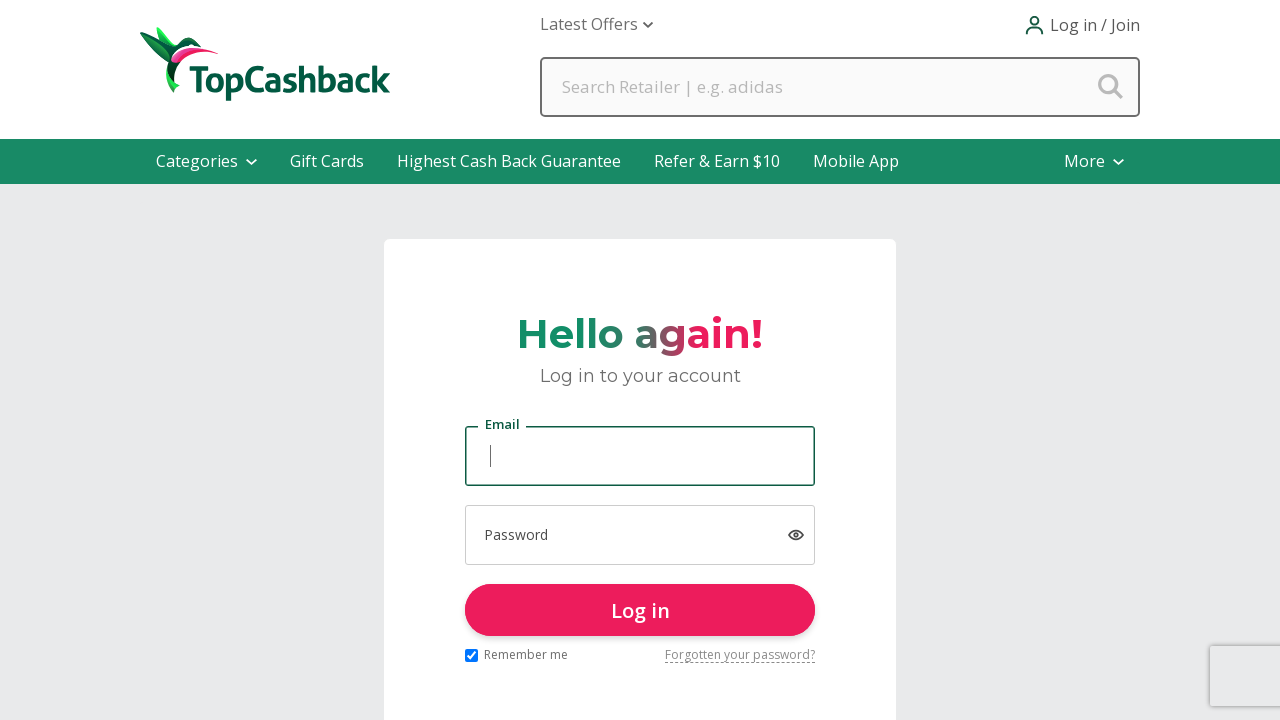

Retrieved login page title: 'TopCashback USA: Log in to get today’s best cash back deals'
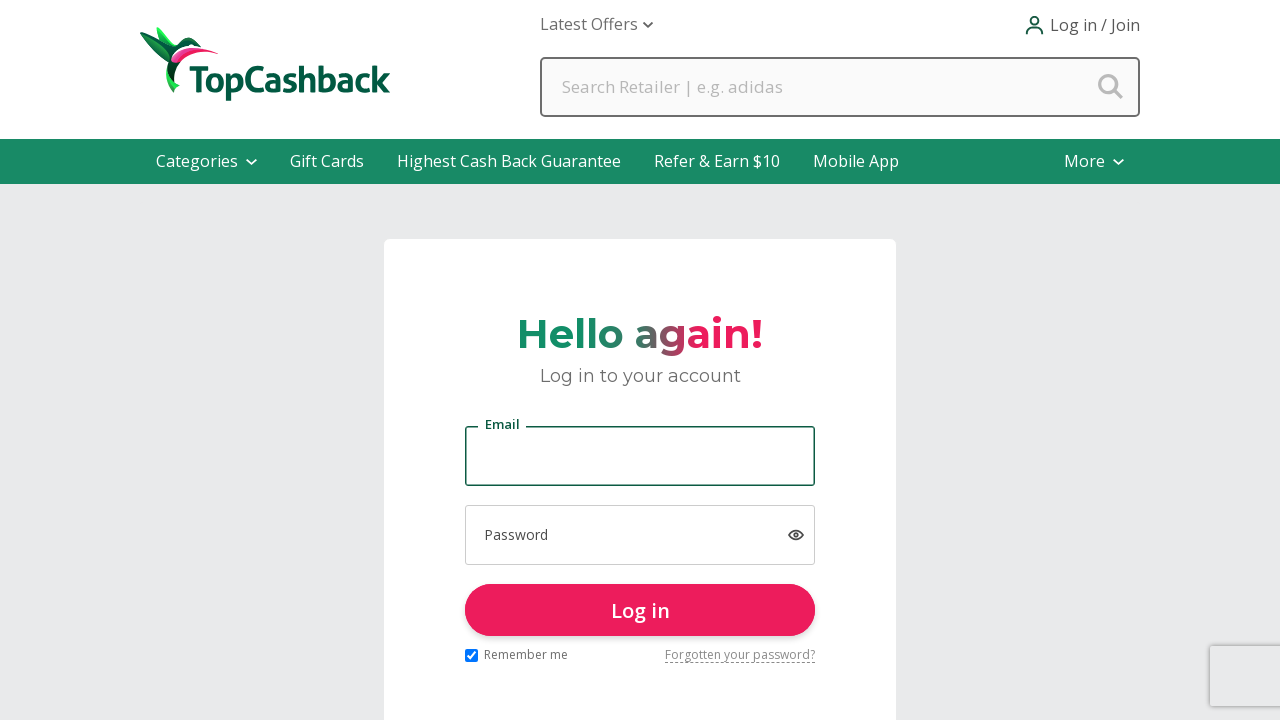

Printed login page title to console
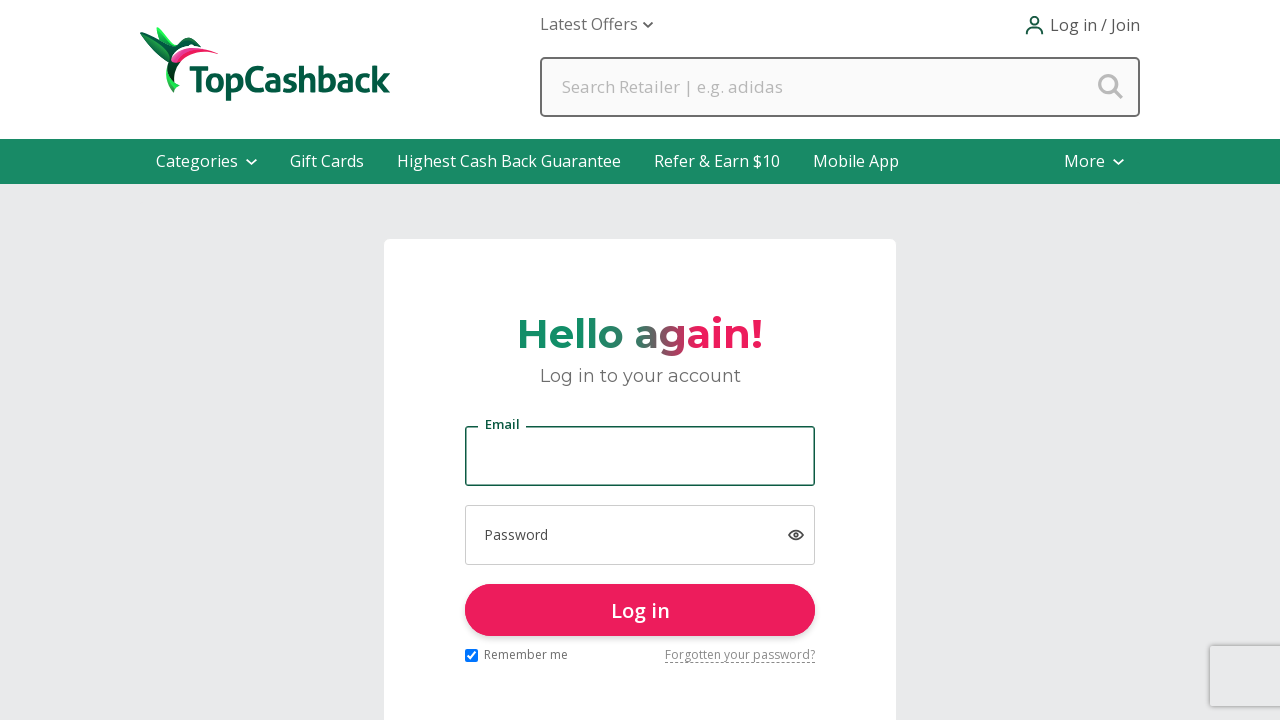

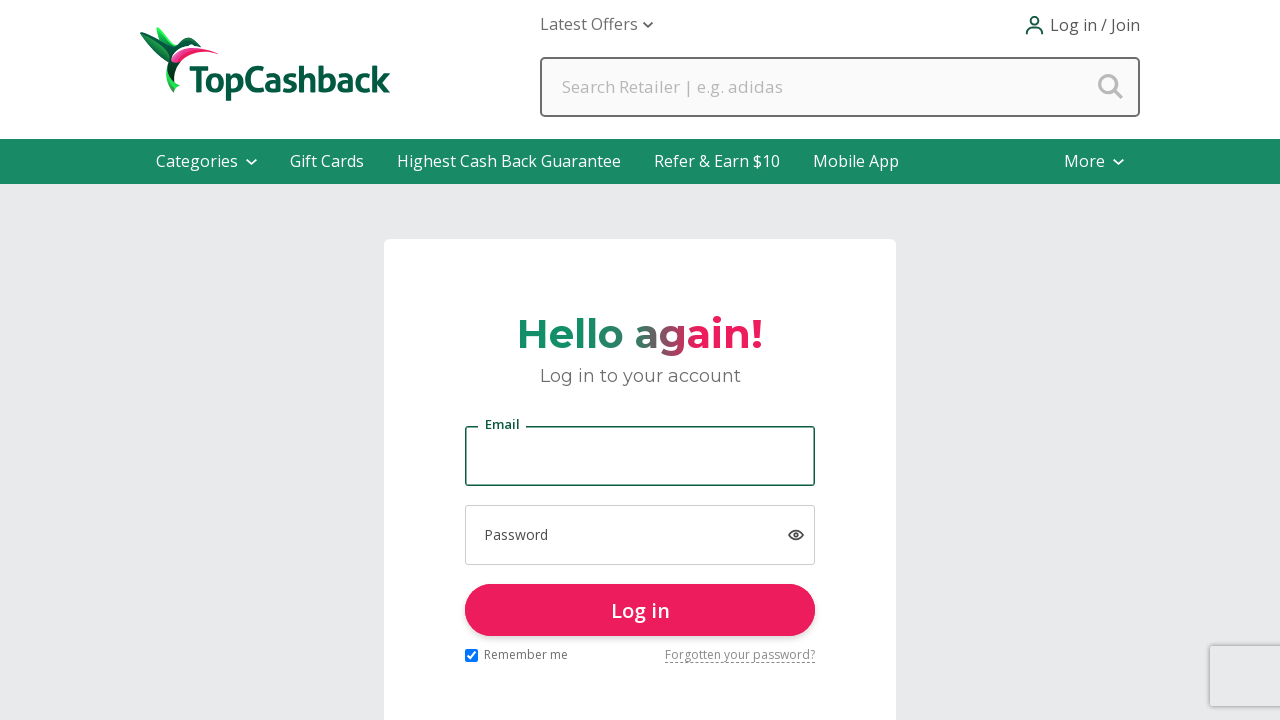